Tests various Selenium locator strategies on a practice website, including filling login forms, handling forgot password flow, and form submissions using different selector types (ID, name, class, CSS, XPath).

Starting URL: https://rahulshettyacademy.com/locatorspractice/

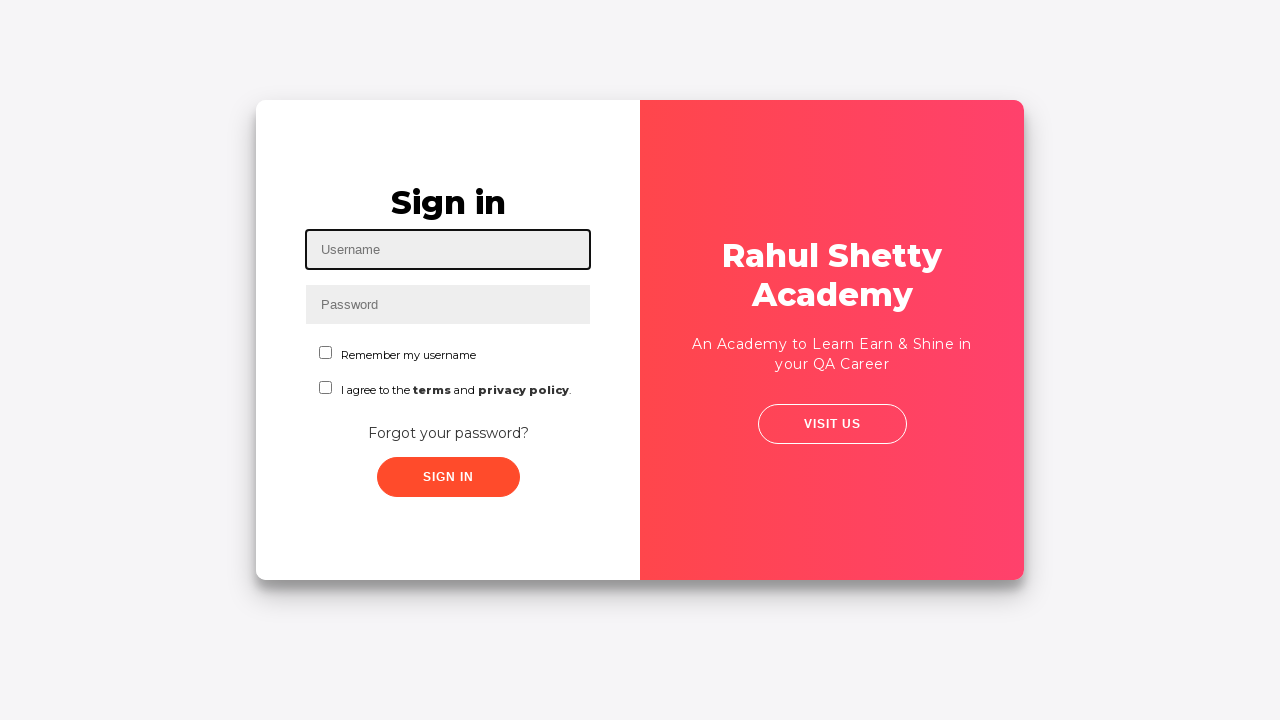

Filled username field with 'xman' using ID selector on #inputUsername
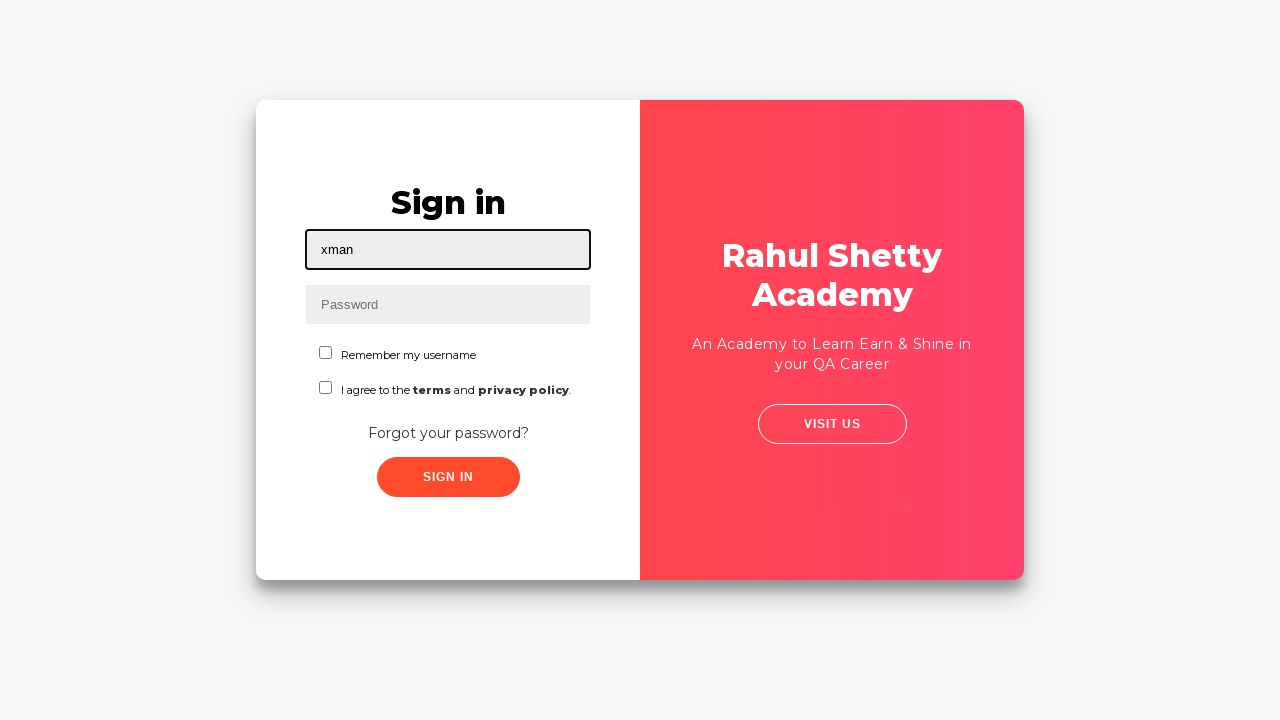

Filled password field with 'xman' using name selector on input[name='inputPassword']
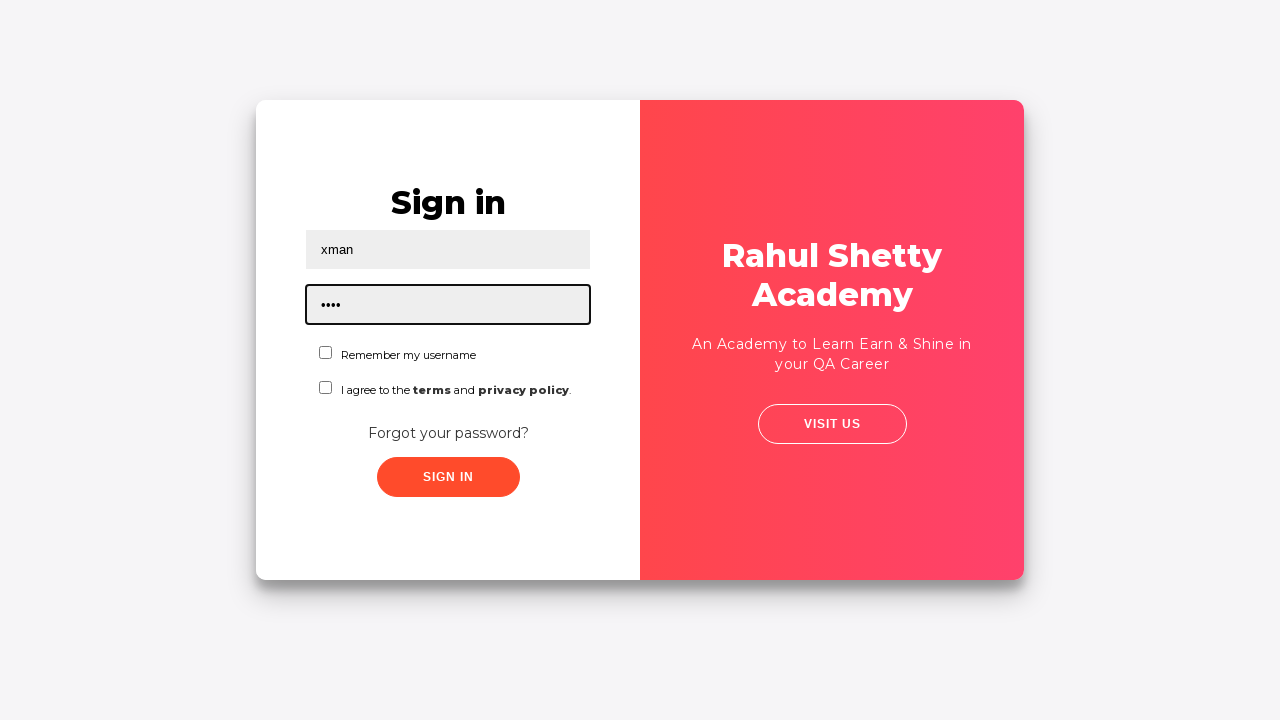

Clicked sign in button using class selector at (448, 477) on .signInBtn
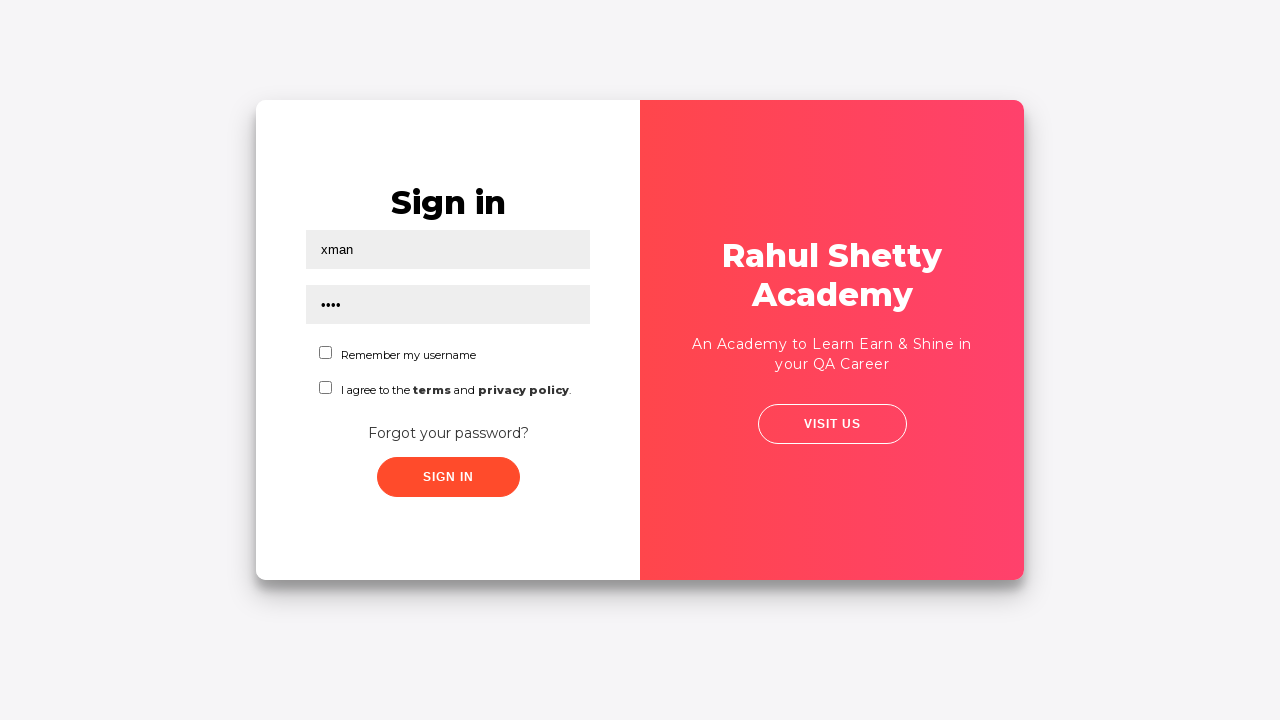

Error message appeared on page
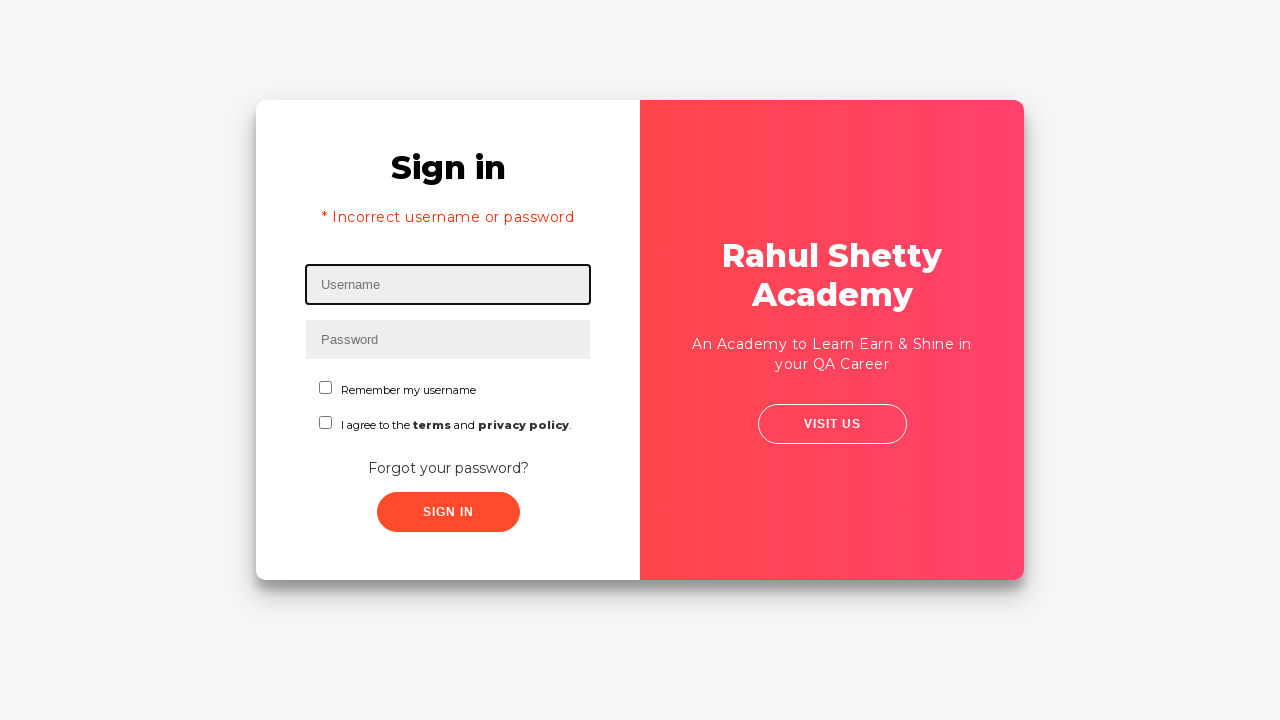

Extracted error message: * Incorrect username or password 
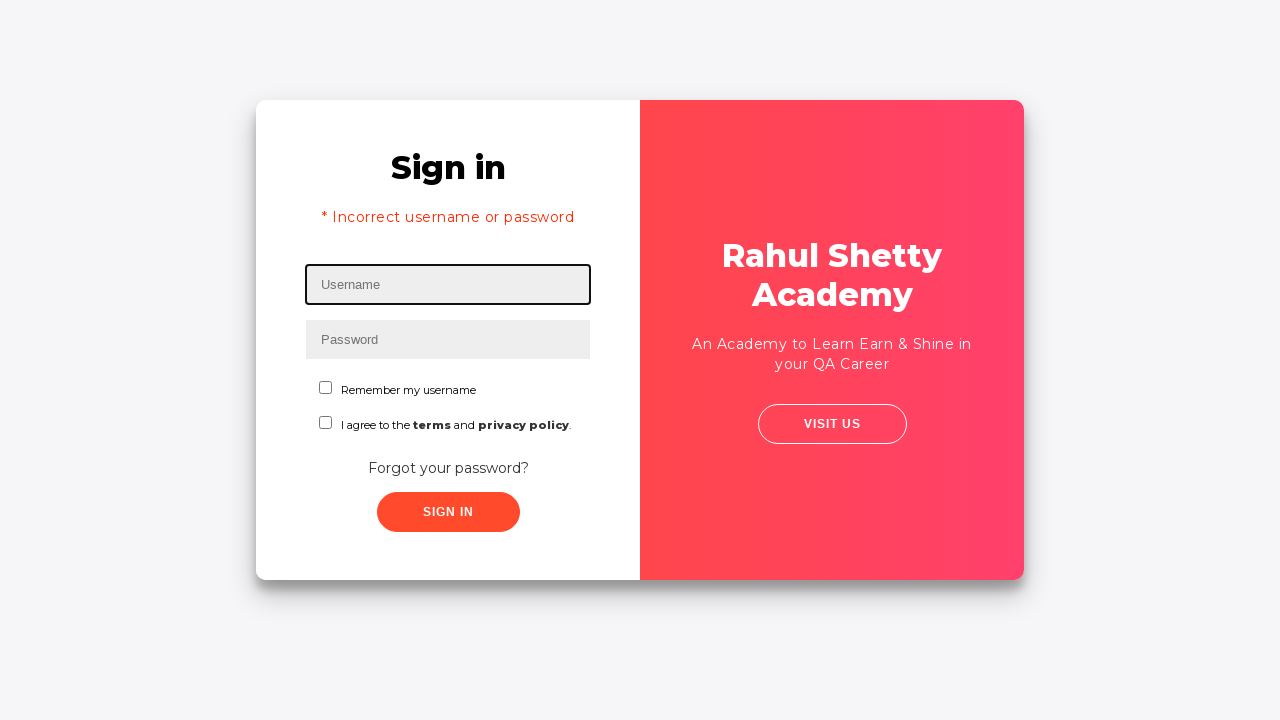

Clicked 'Forgot your password?' link at (448, 468) on text=Forgot your password?
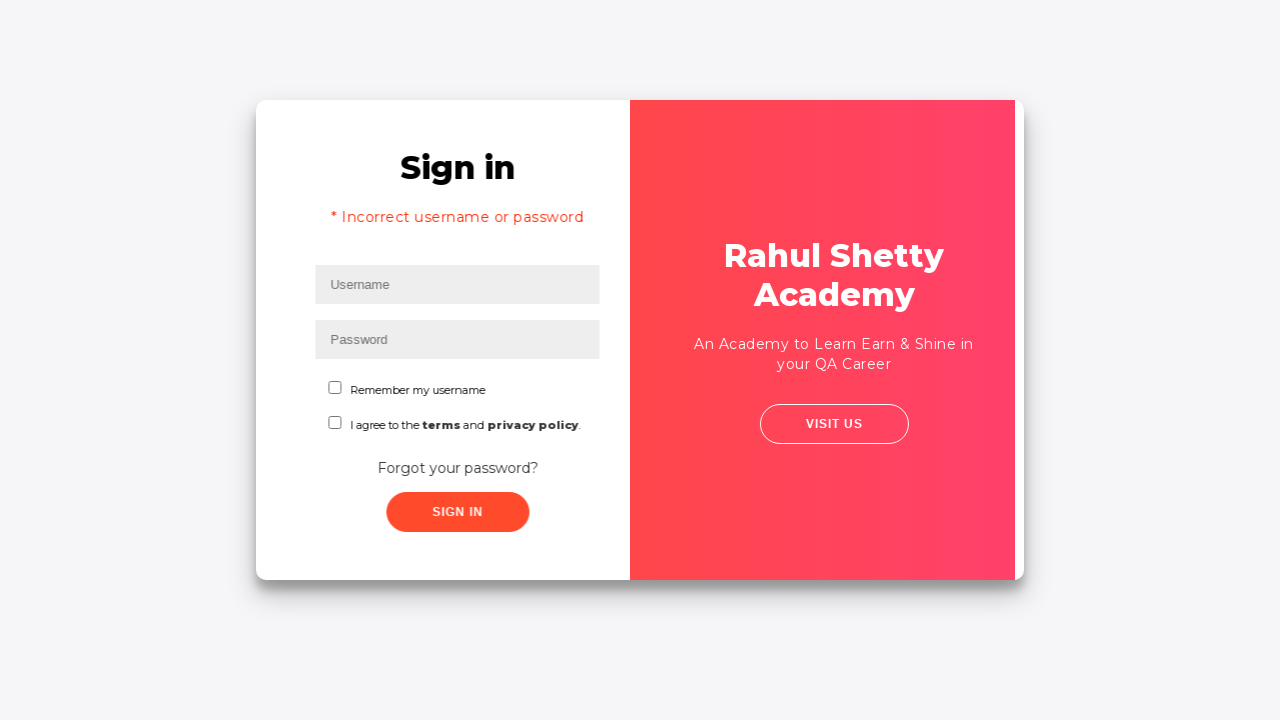

Filled first text field in forgot password form with 'TestUser' on input[type='text']:nth-of-type(1)
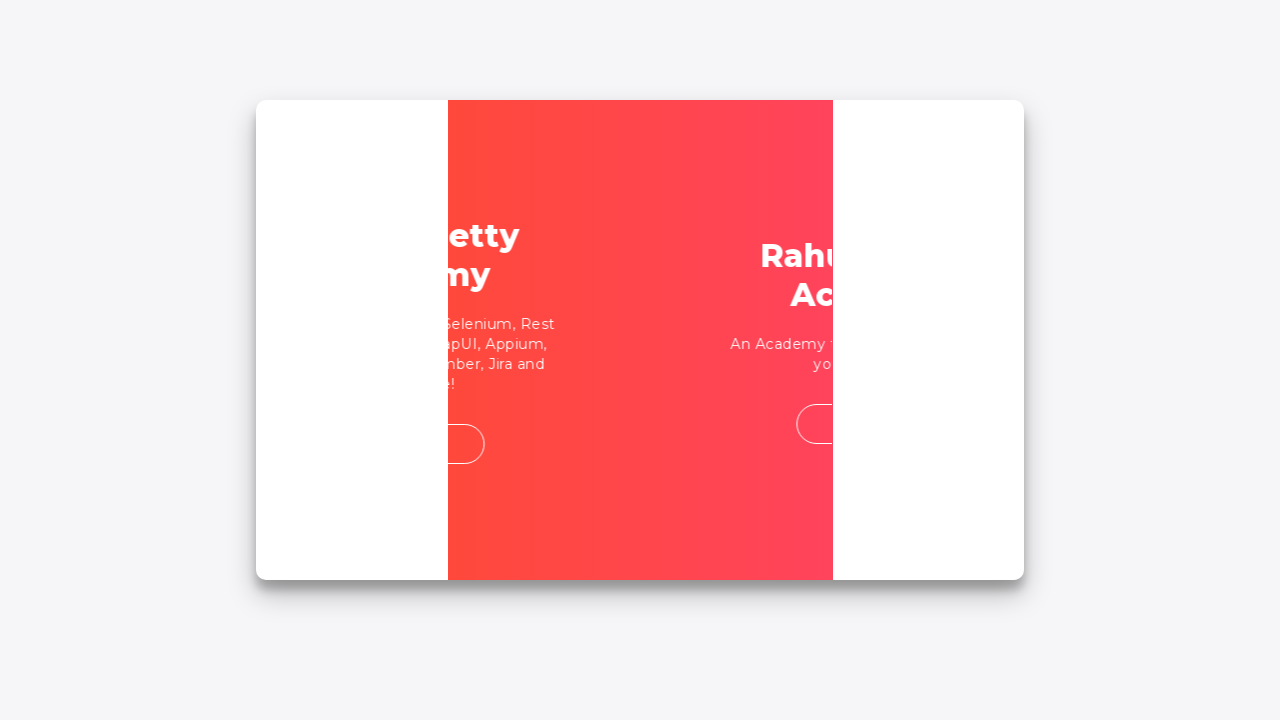

Filled second text field in forgot password form with 'testuser@example.com' on input[type='text']:nth-of-type(2)
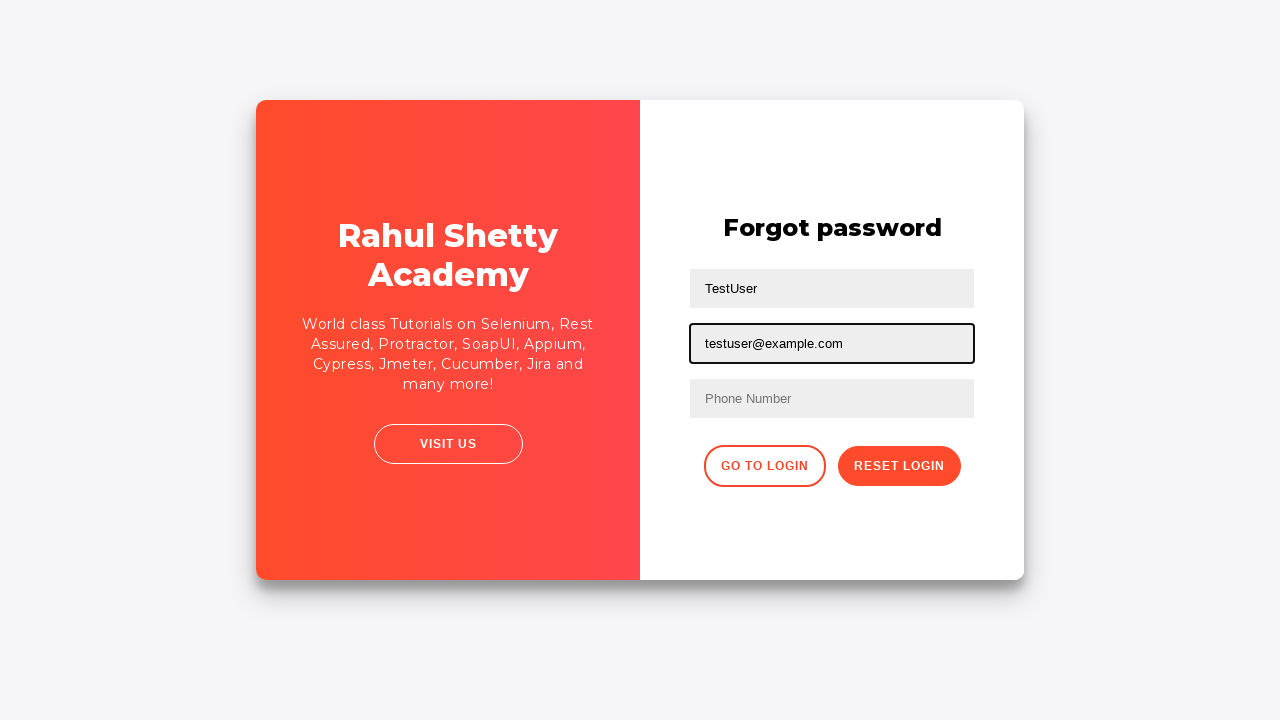

Filled third text field in forgot password form with '5551234567' on input[type='text']:nth-of-type(3)
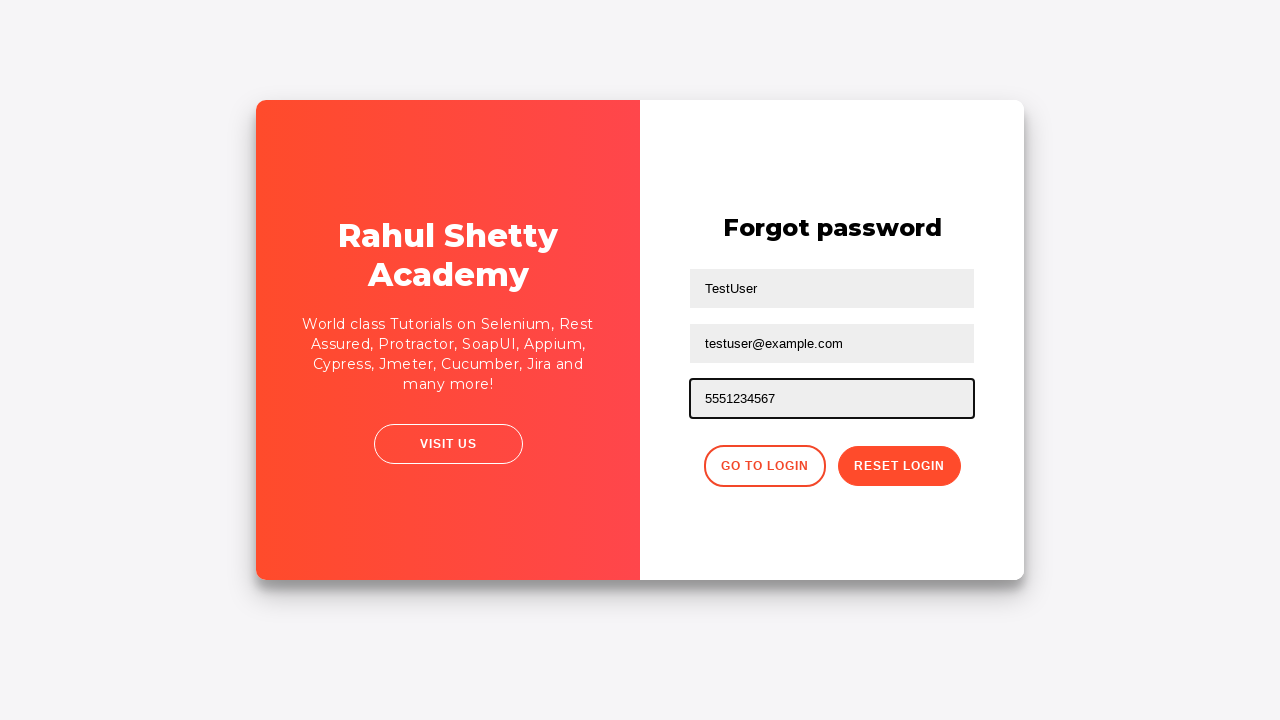

Clicked reset password button at (899, 466) on button.reset-pwd-btn
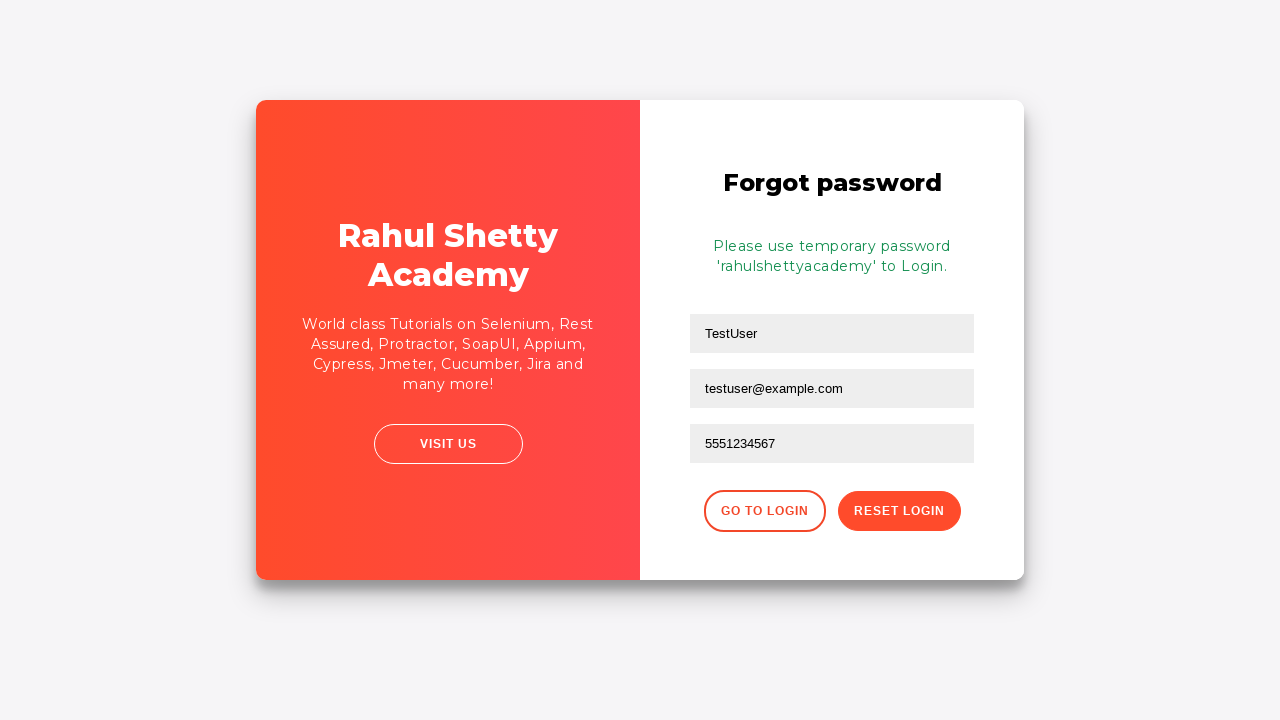

Clicked 'Go to Login' button in forgot password container at (764, 511) on .forgot-pwd-btn-conainer button:first-of-type
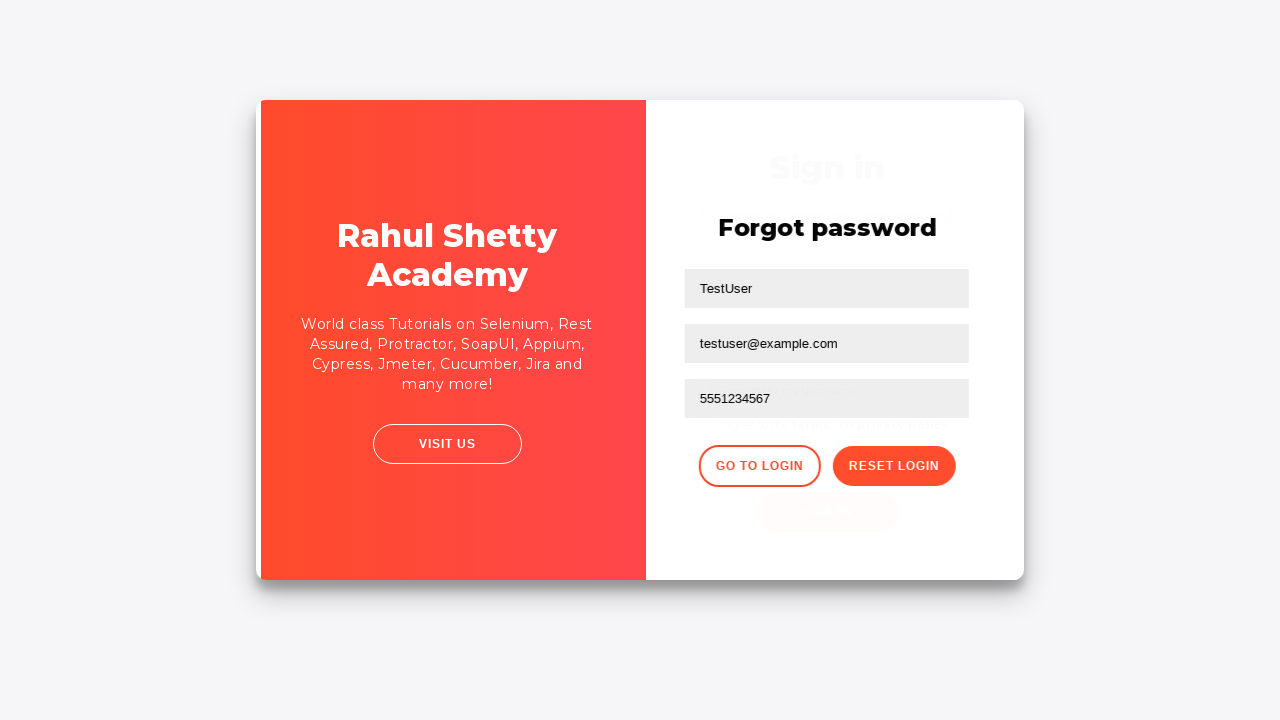

Filled username field with 'rahulshettyacademy' using ID selector on #inputUsername
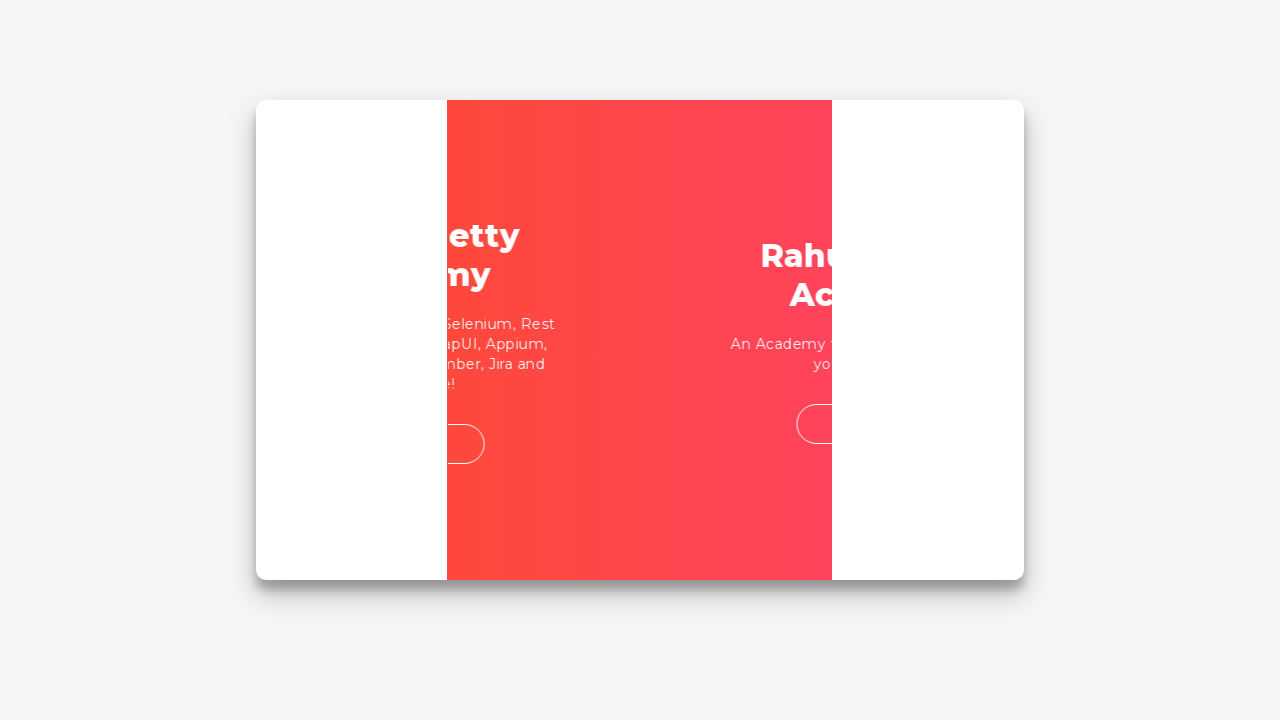

Filled password field with 'rahulshettyacademy' using type attribute selector on input[type*='pass']
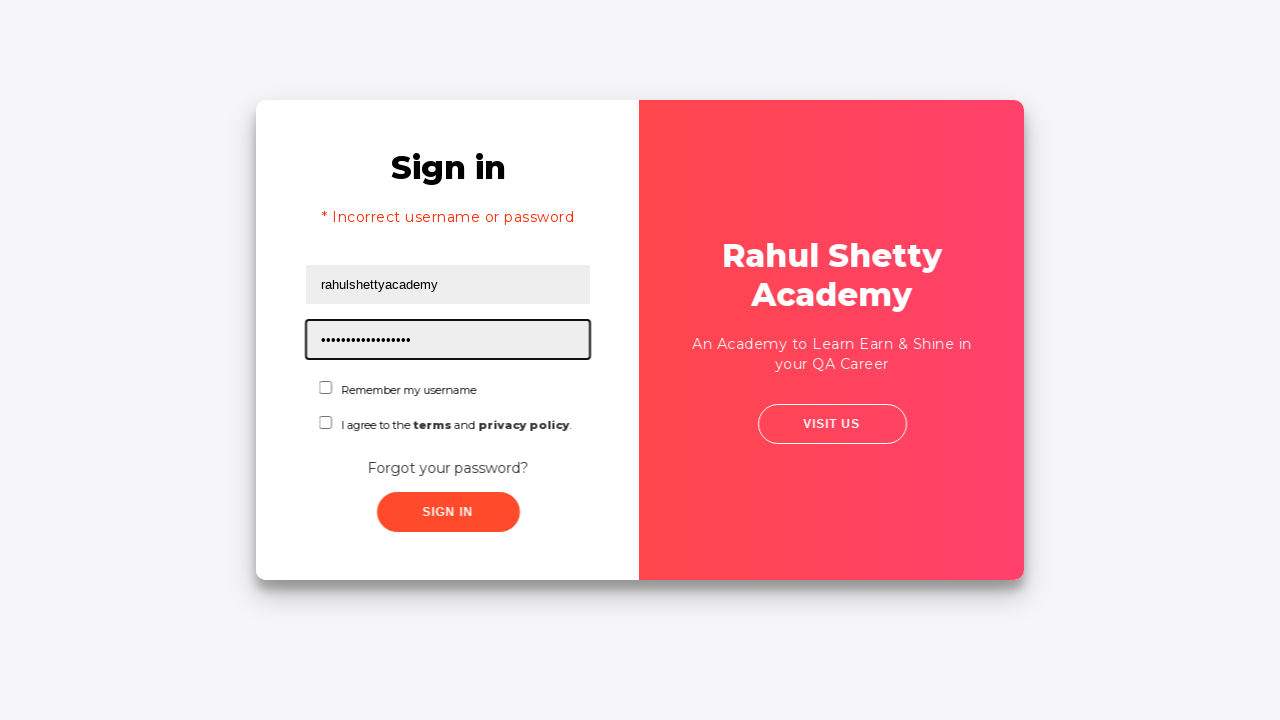

Checked the checkbox using ID selector at (326, 388) on #chkboxOne
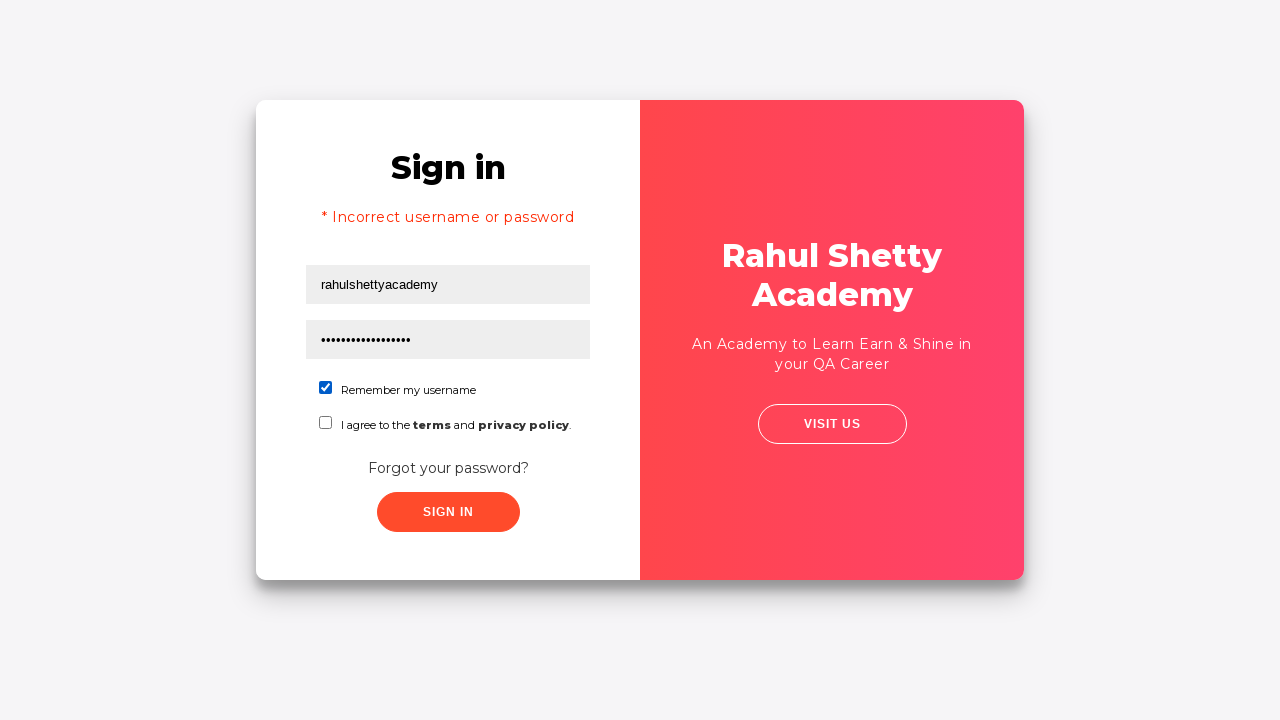

Clicked submit button using class selector at (448, 512) on button.submit
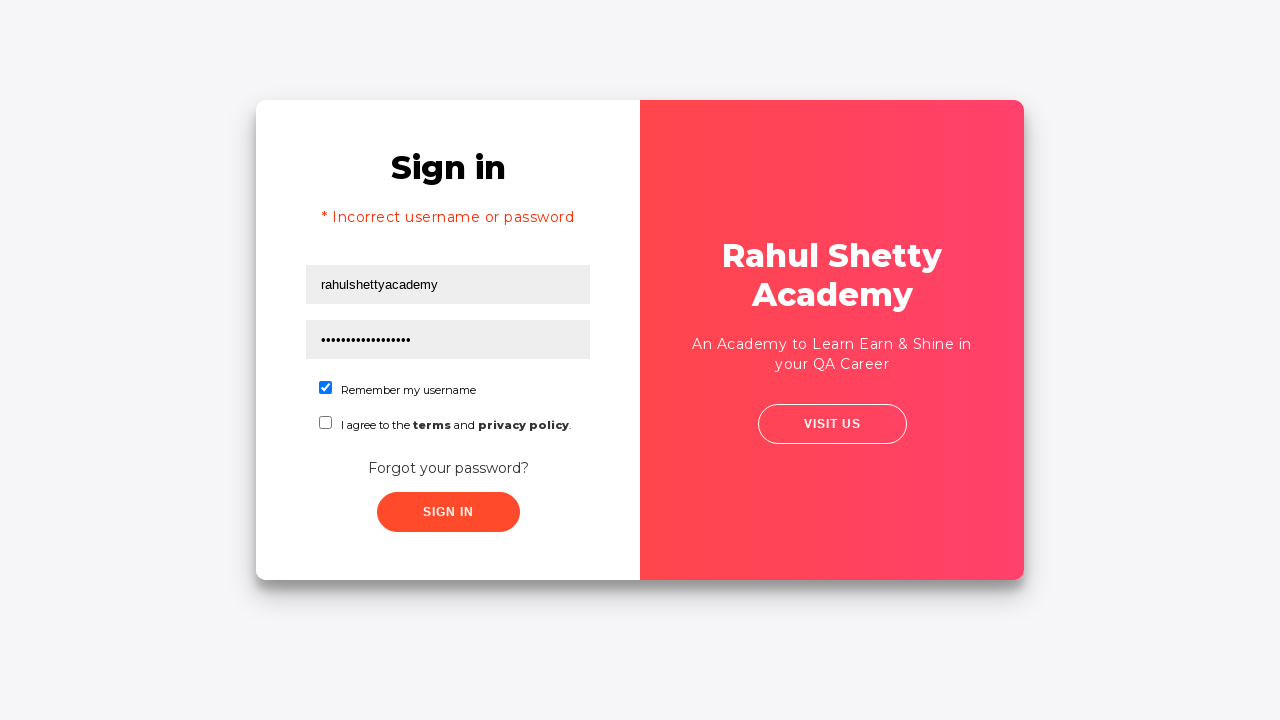

Waited 2 seconds for page to process form submission
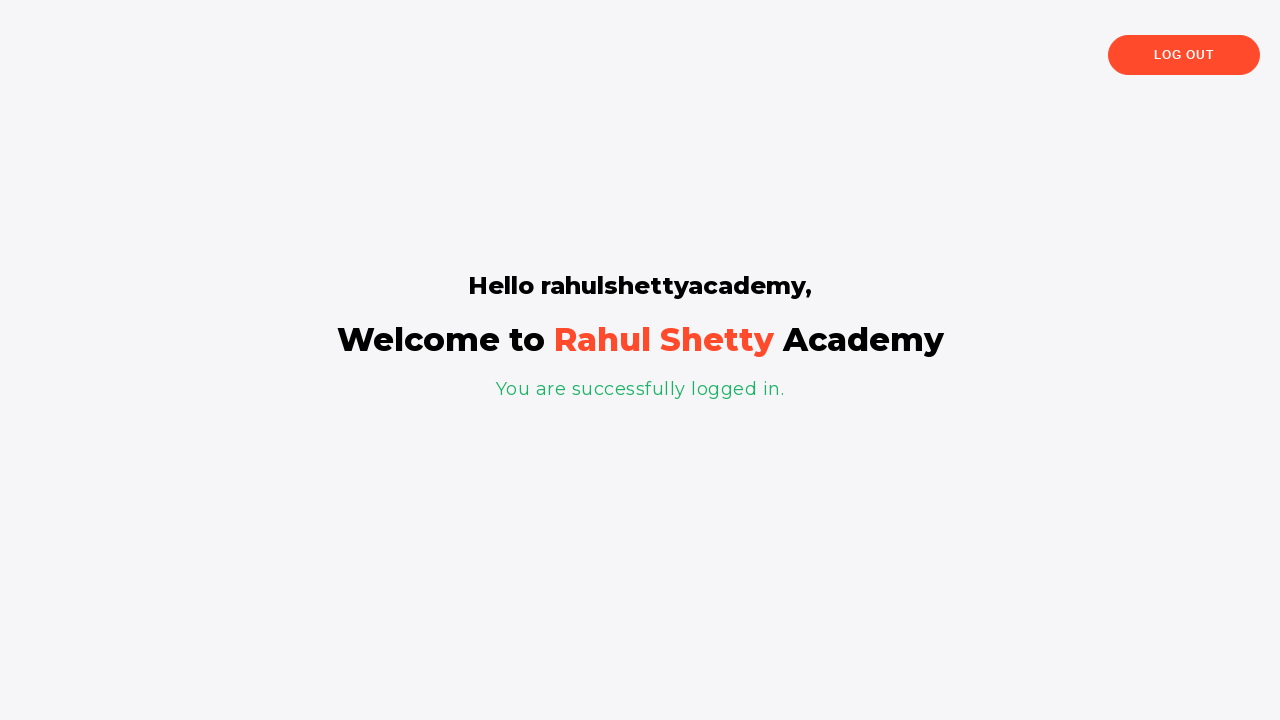

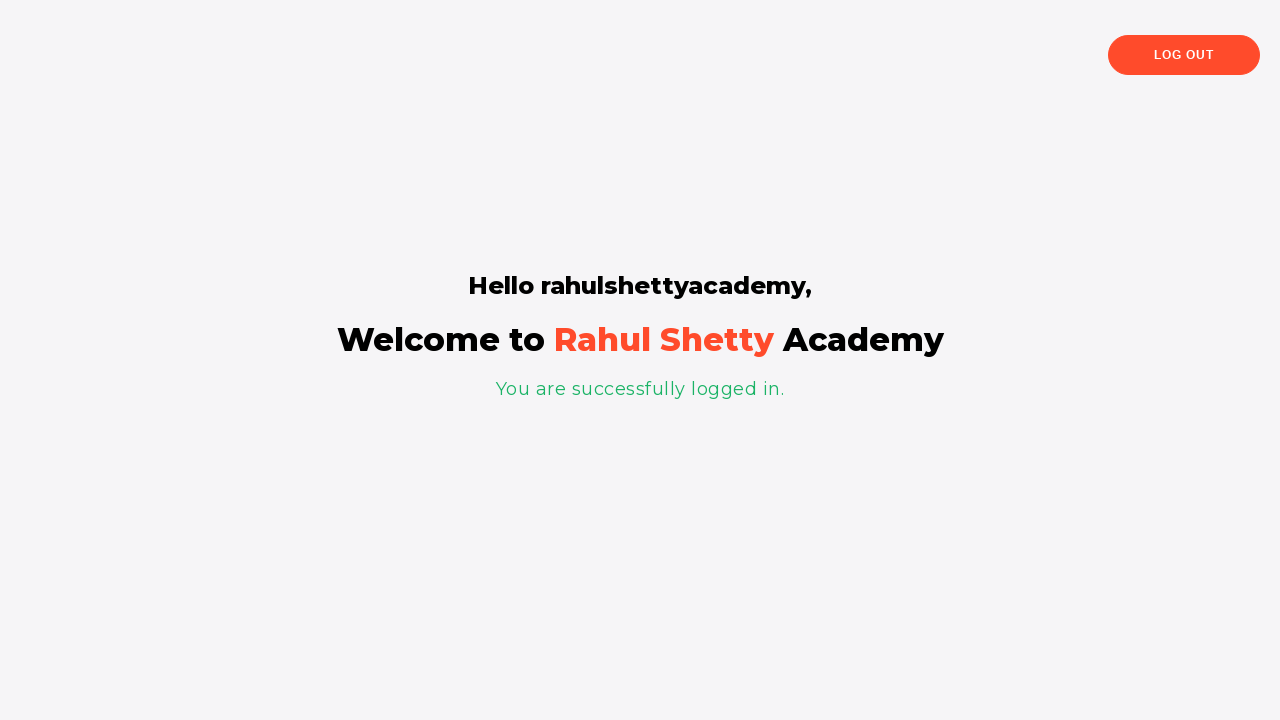